Tests dynamic controls by clicking the Remove button and waiting for the confirmation message to appear

Starting URL: http://the-internet.herokuapp.com/dynamic_controls

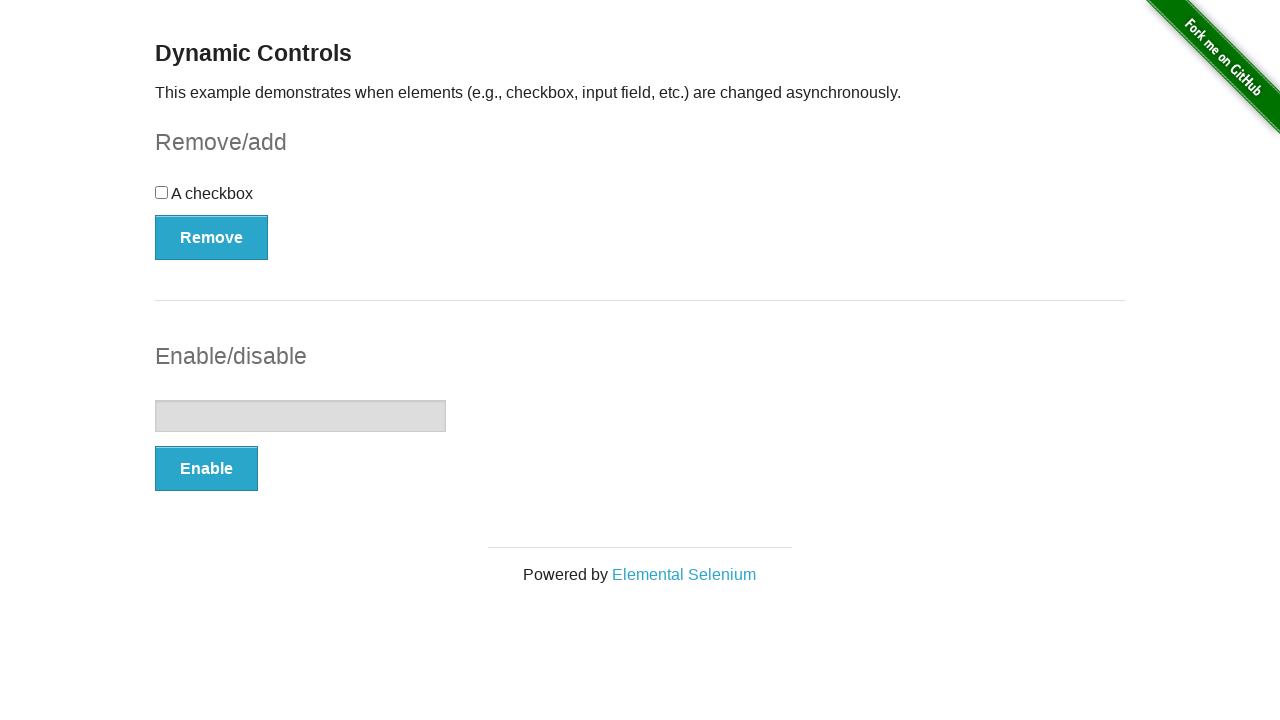

Clicked the Remove button at (212, 237) on button[onclick='swapCheckbox()']
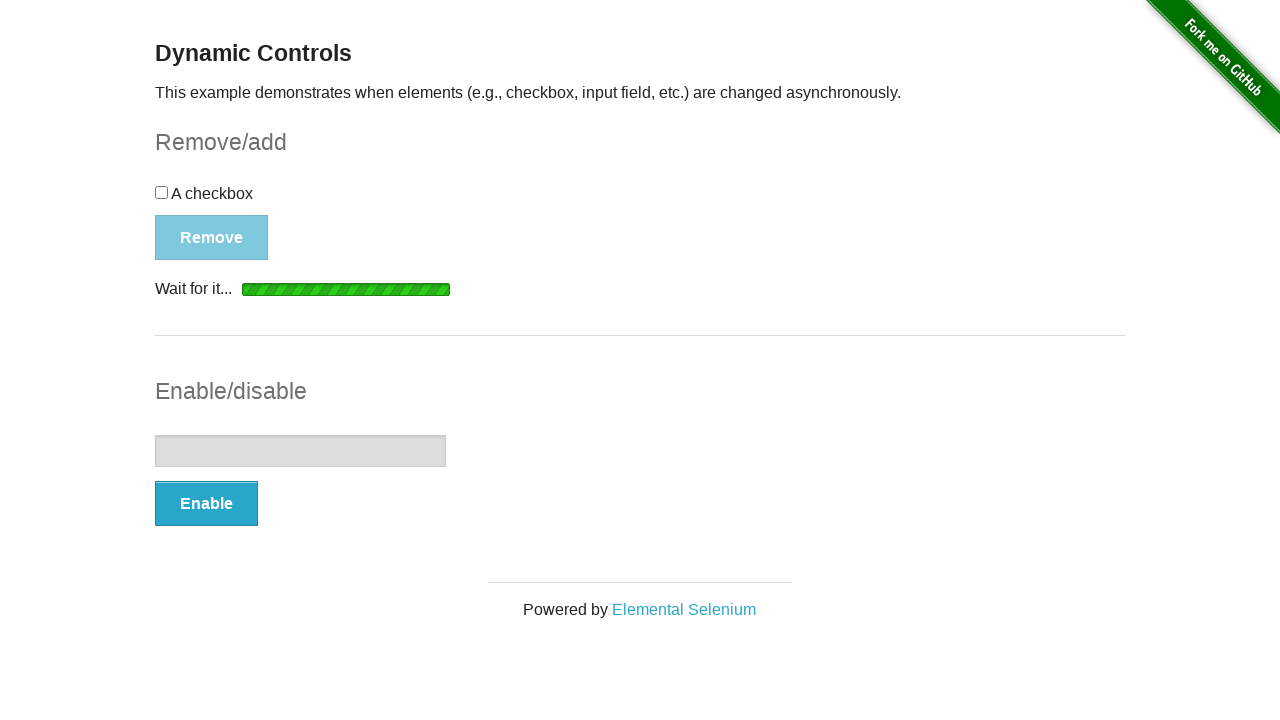

Waited for confirmation message to appear
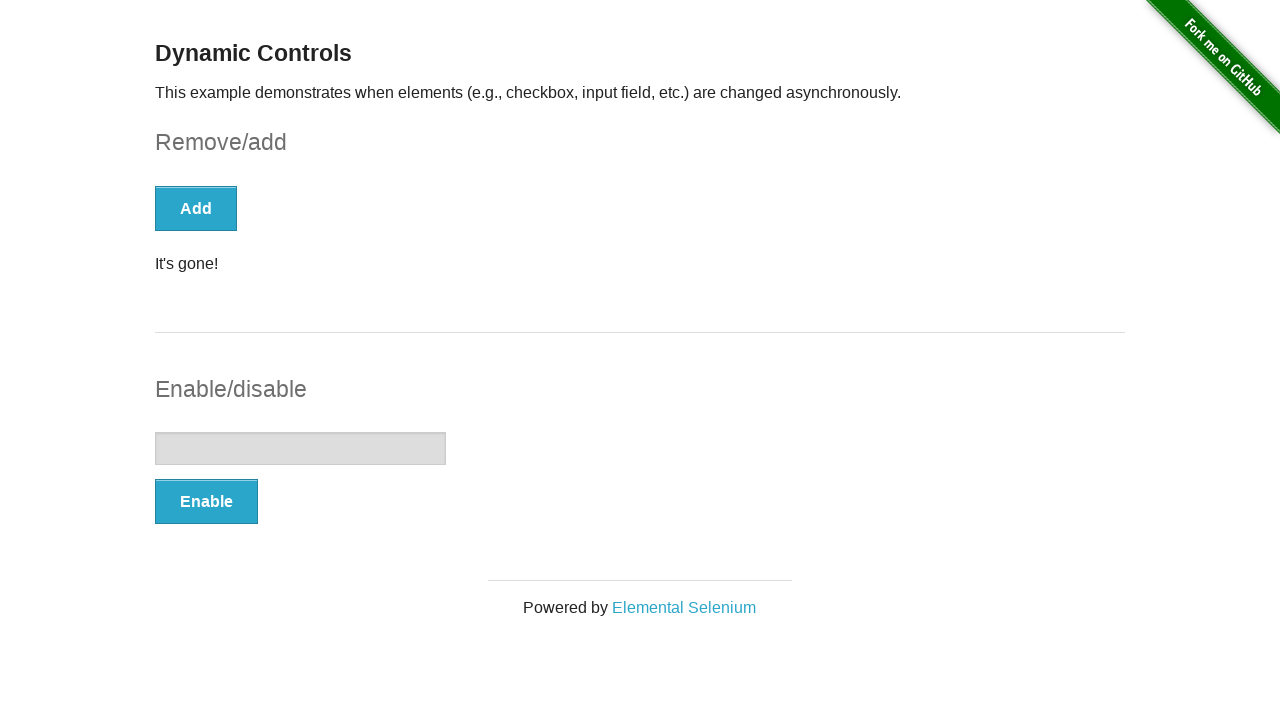

Verified confirmation message text content
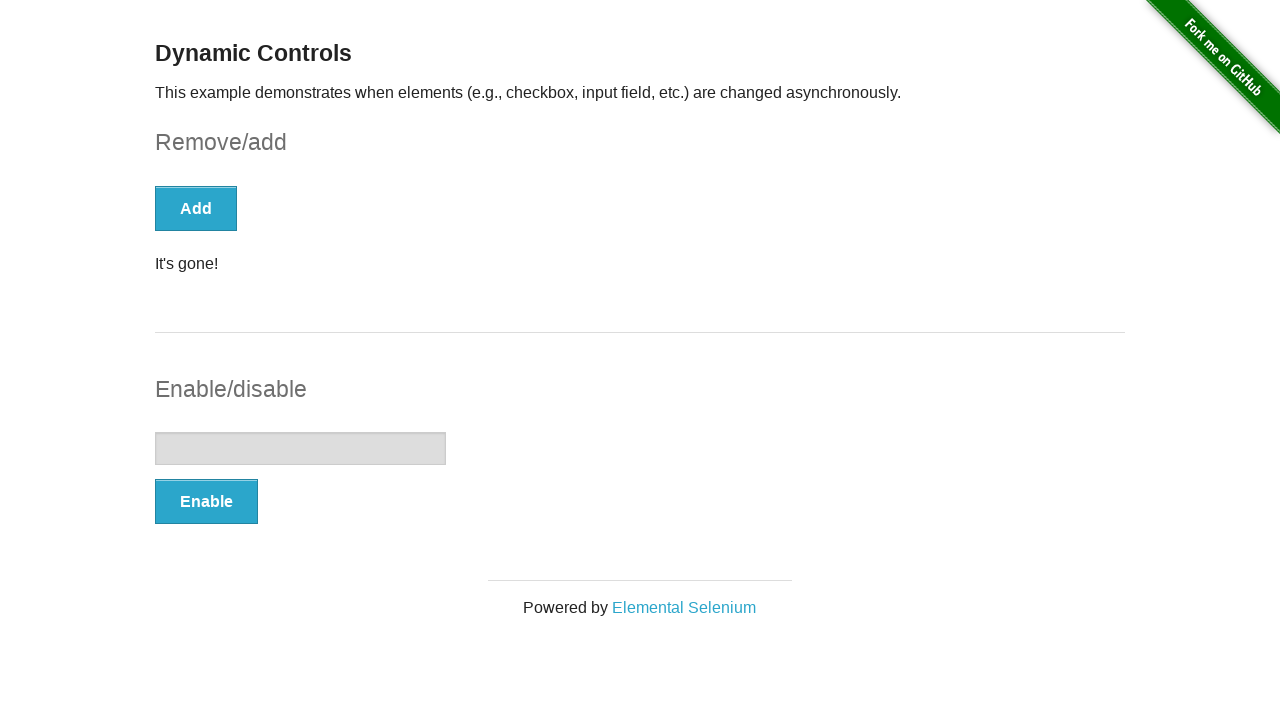

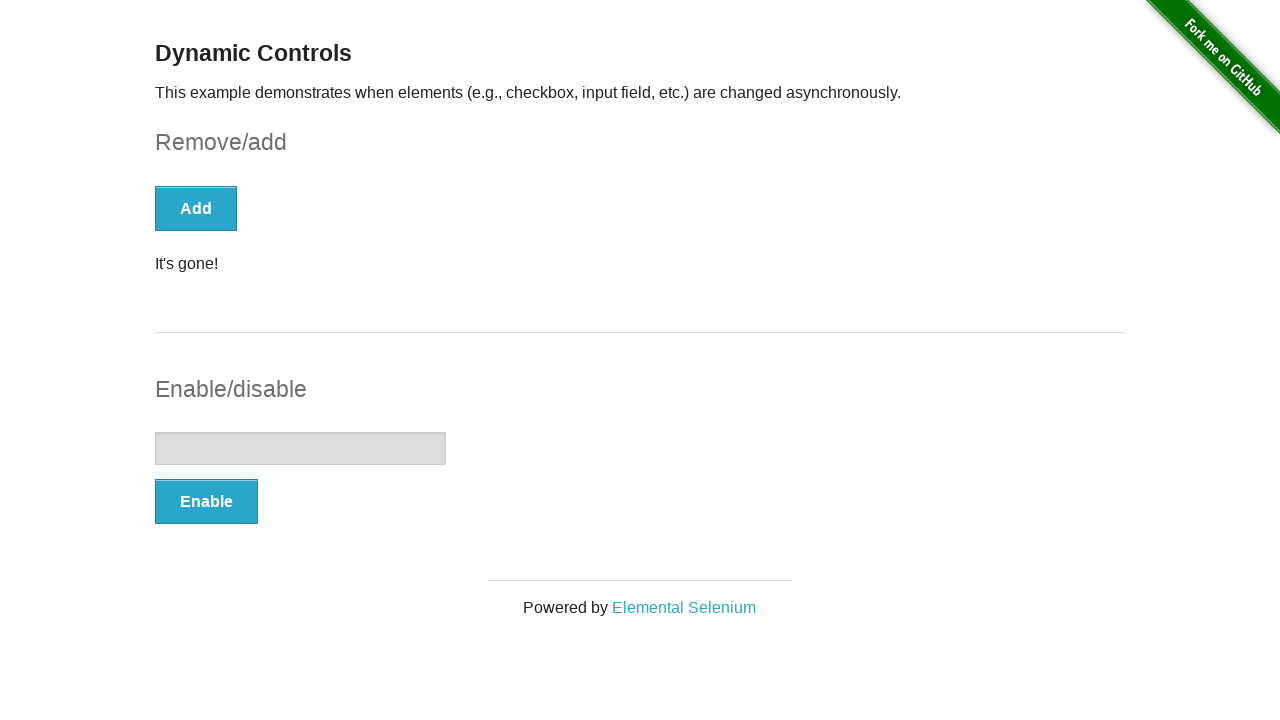